Clicks a hidden element on the page

Starting URL: https://obstaclecourse.tricentis.com/Obstacles/66666

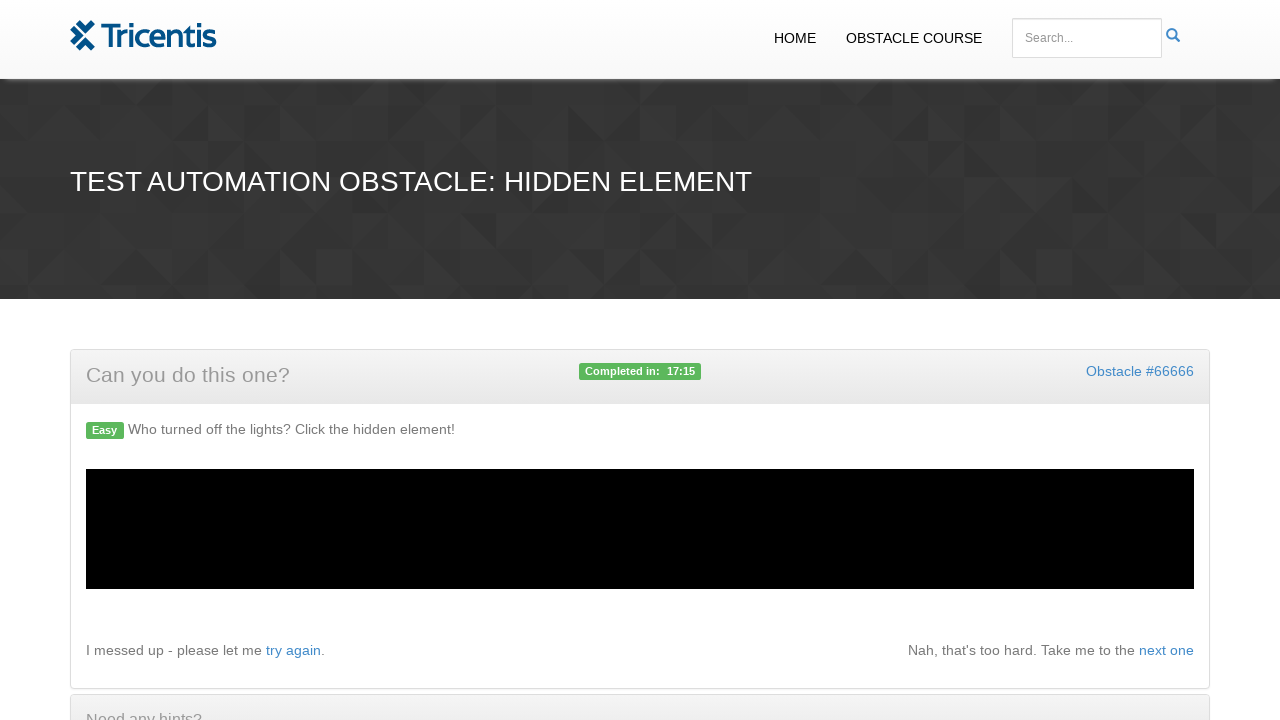

Clicked hidden element with force option at (484, 522) on #clickthis
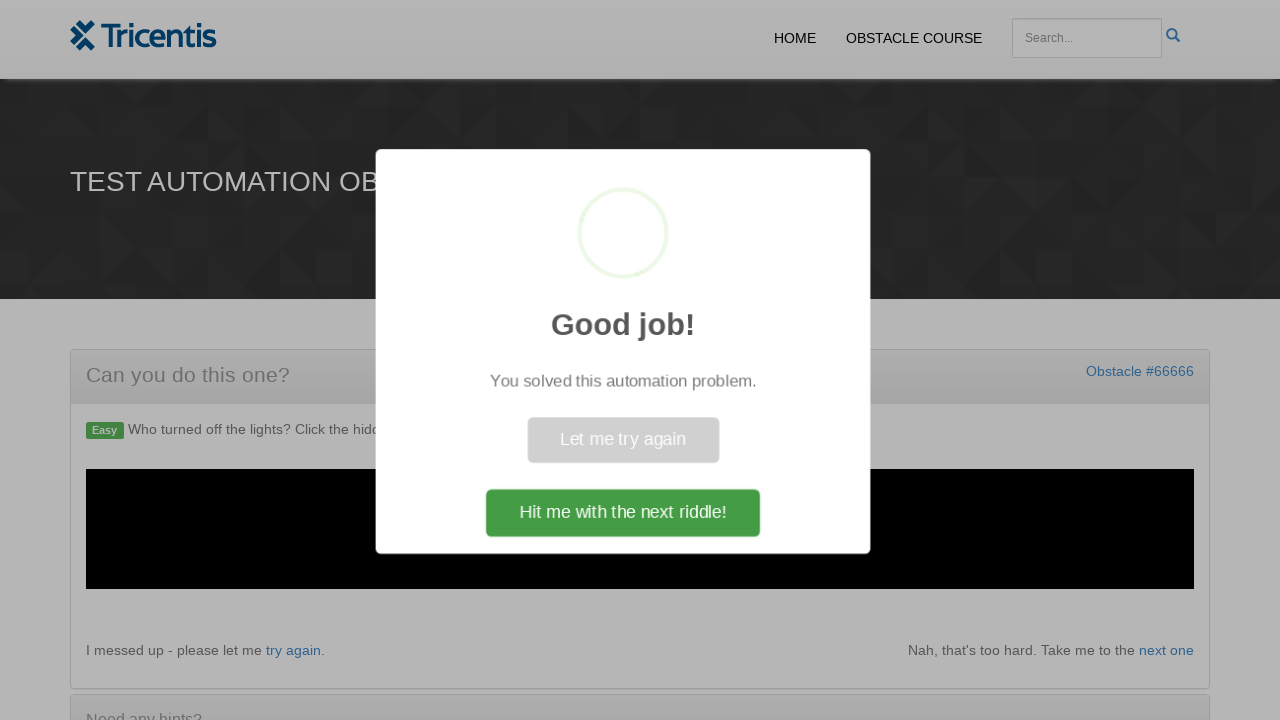

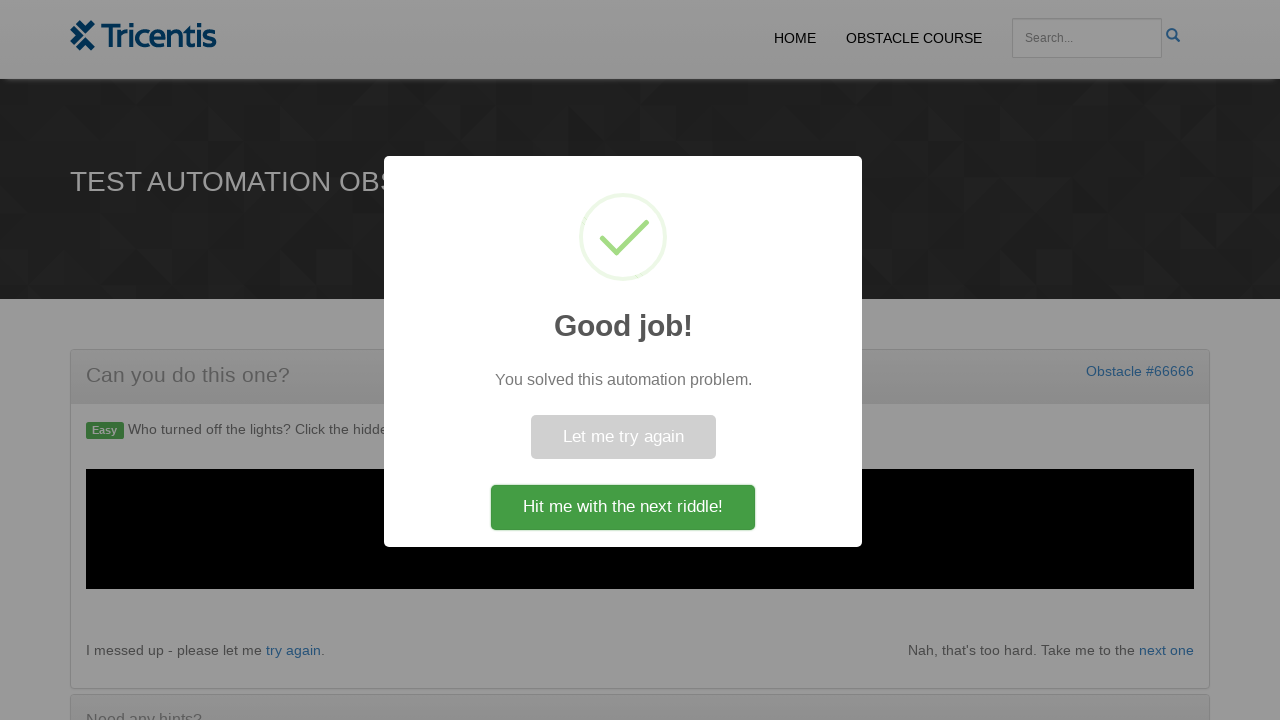